Tests form interaction on an automation practice page by entering a name in a text field and clicking a checkbox

Starting URL: https://rahulshettyacademy.com/AutomationPractice/

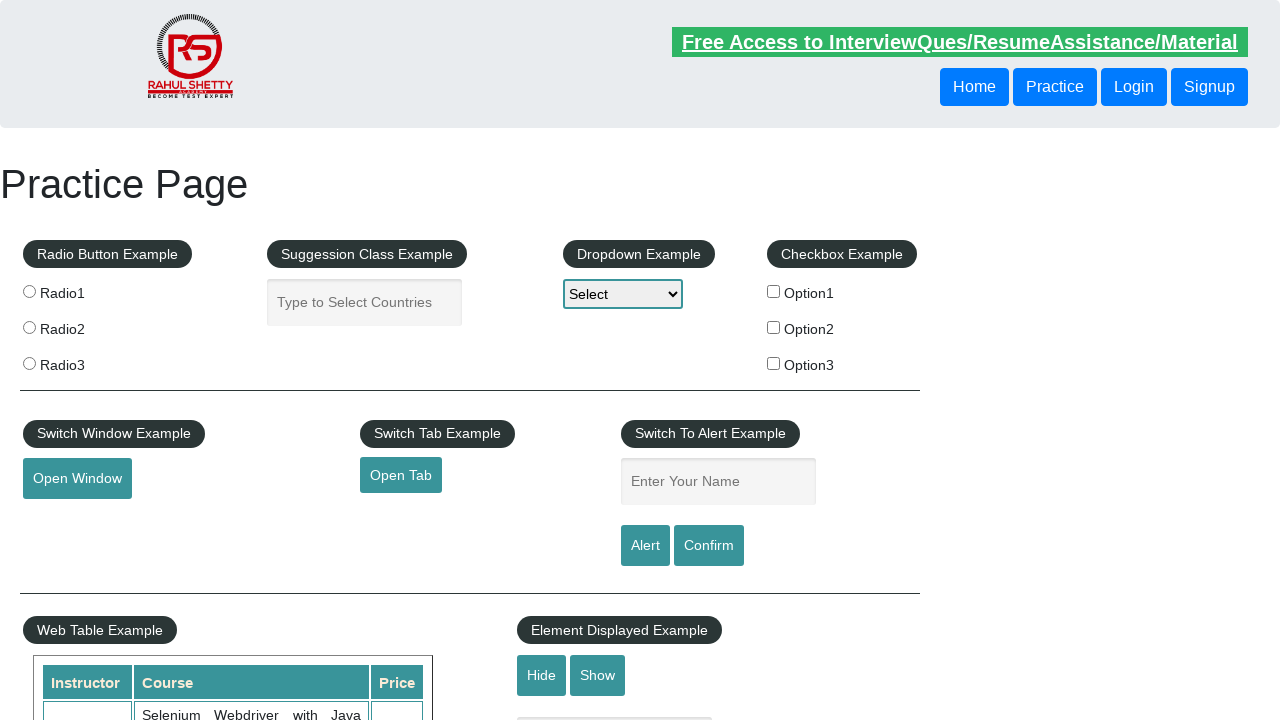

Entered 'Komal Kanji' in the name text field on input[name='enter-name']
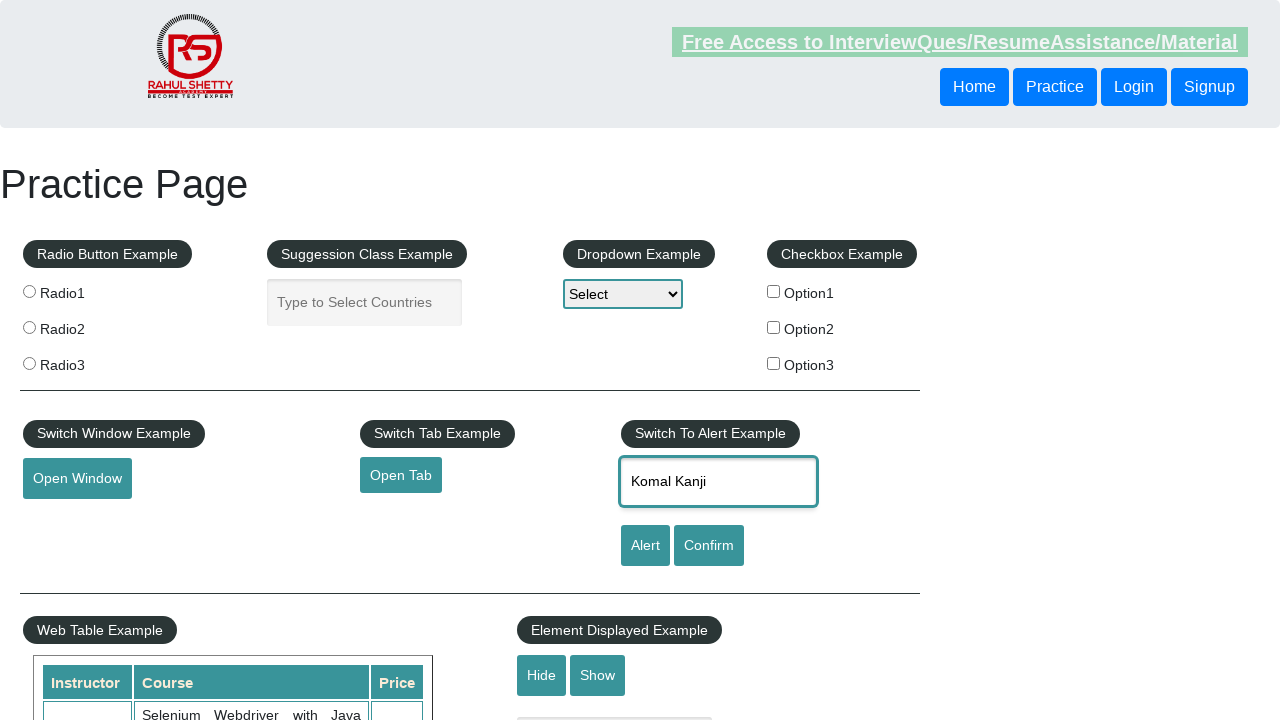

Clicked the first checkbox option at (774, 291) on #checkBoxOption1
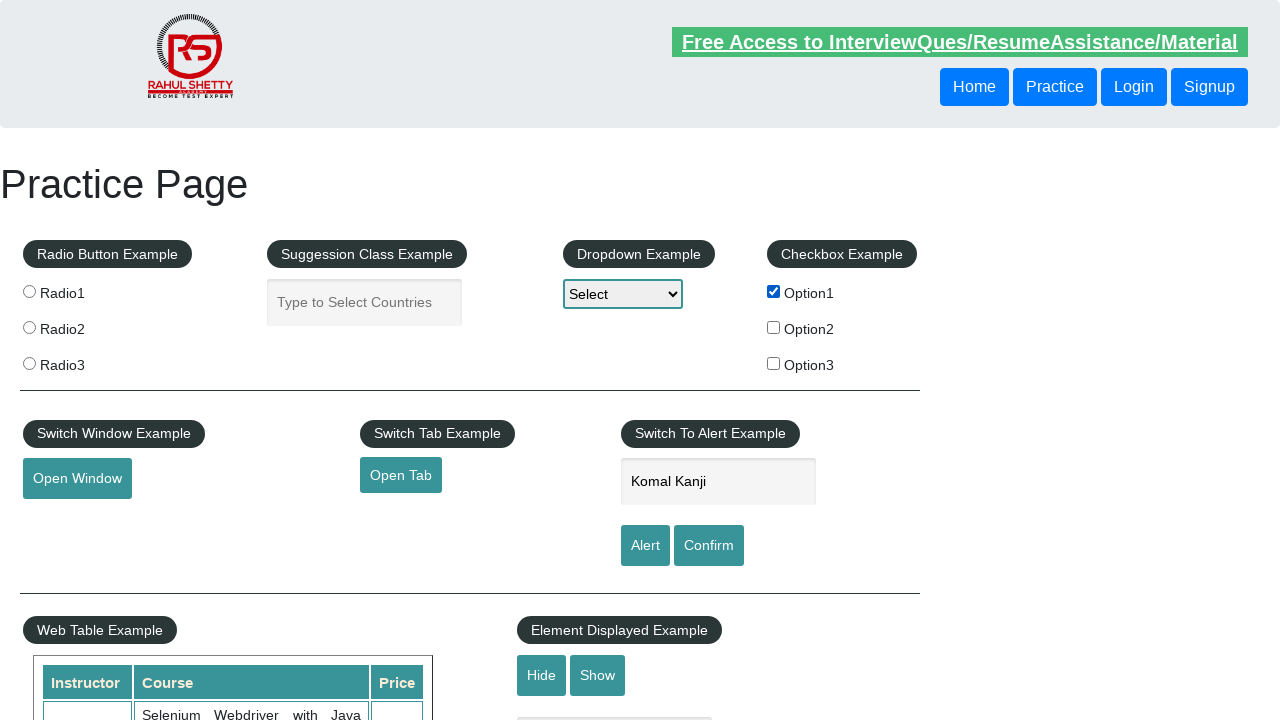

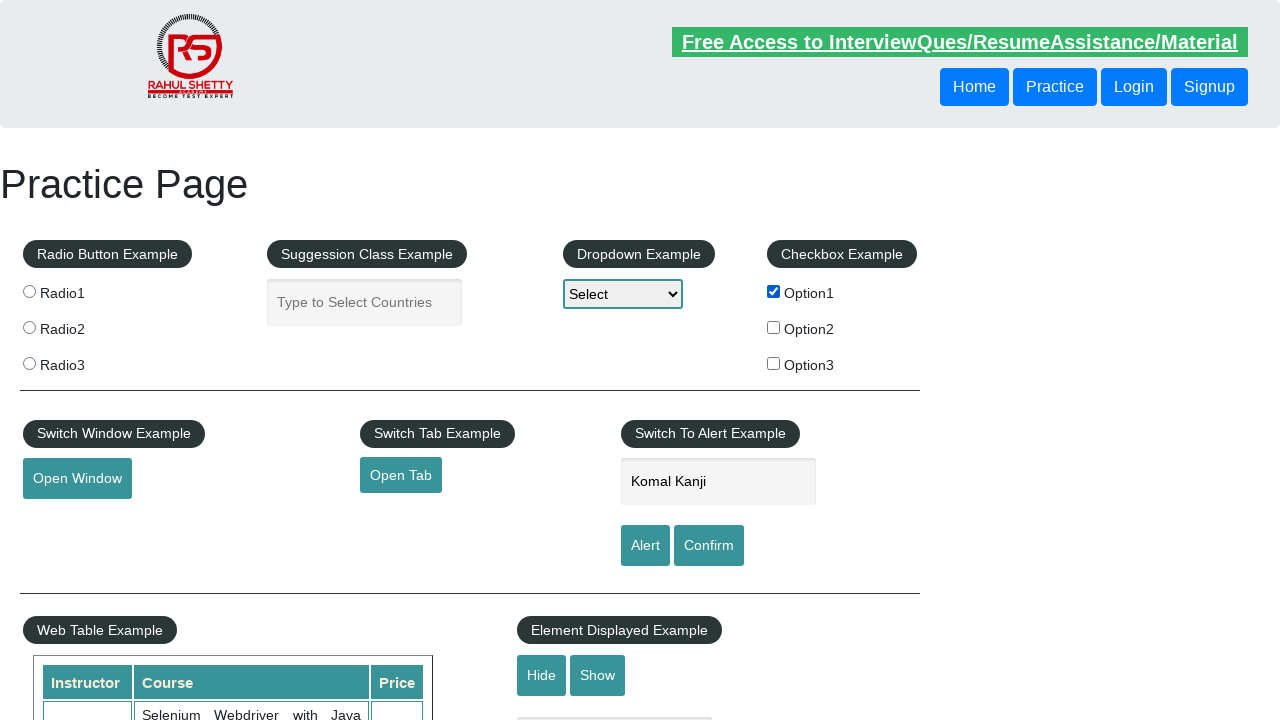